Tests HTML5 drag and drop functionality by dragging an element from column A to column B multiple times to verify the drag-drop interaction works correctly.

Starting URL: https://automationfc.github.io/drag-drop-html5/

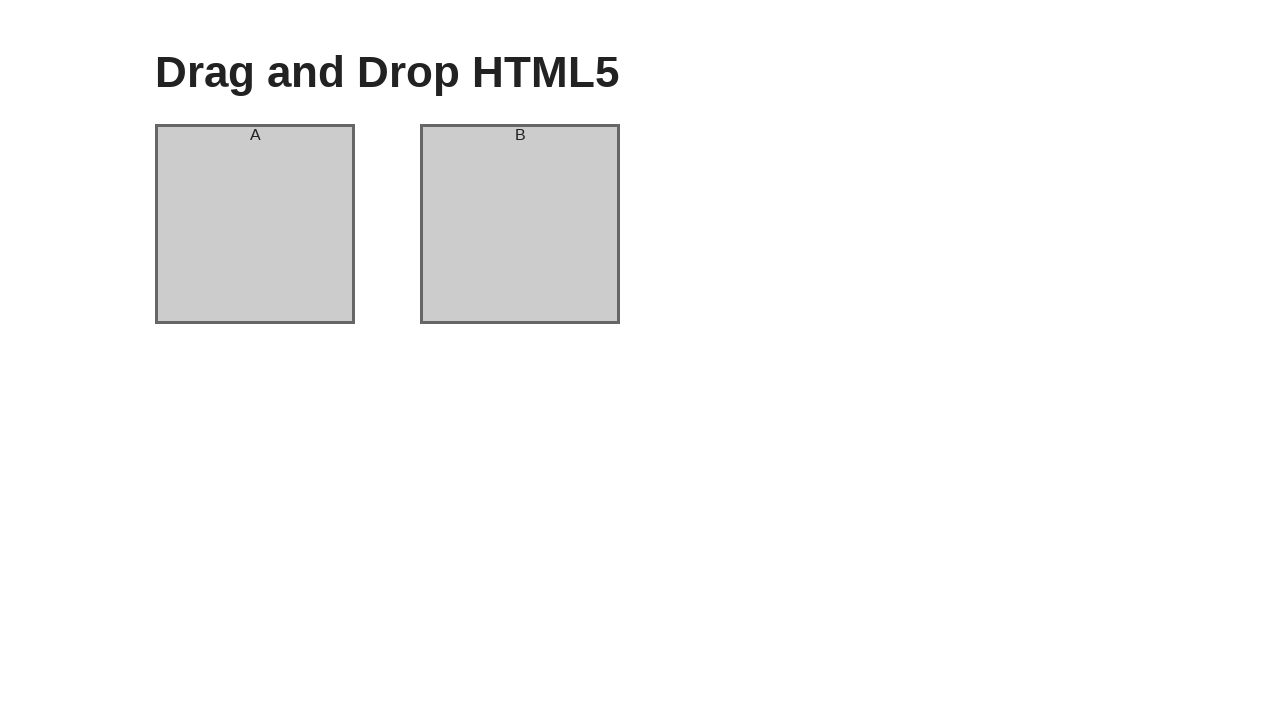

Waited for column A element to be visible
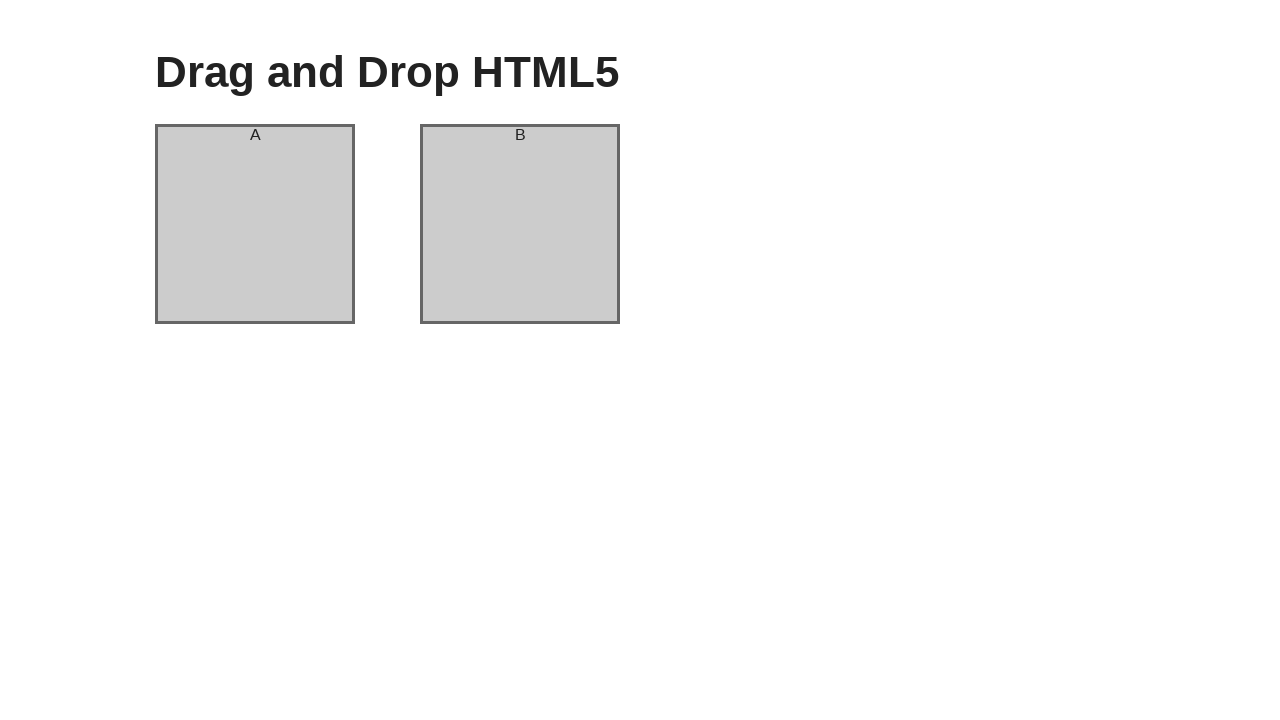

Waited for column B element to be visible
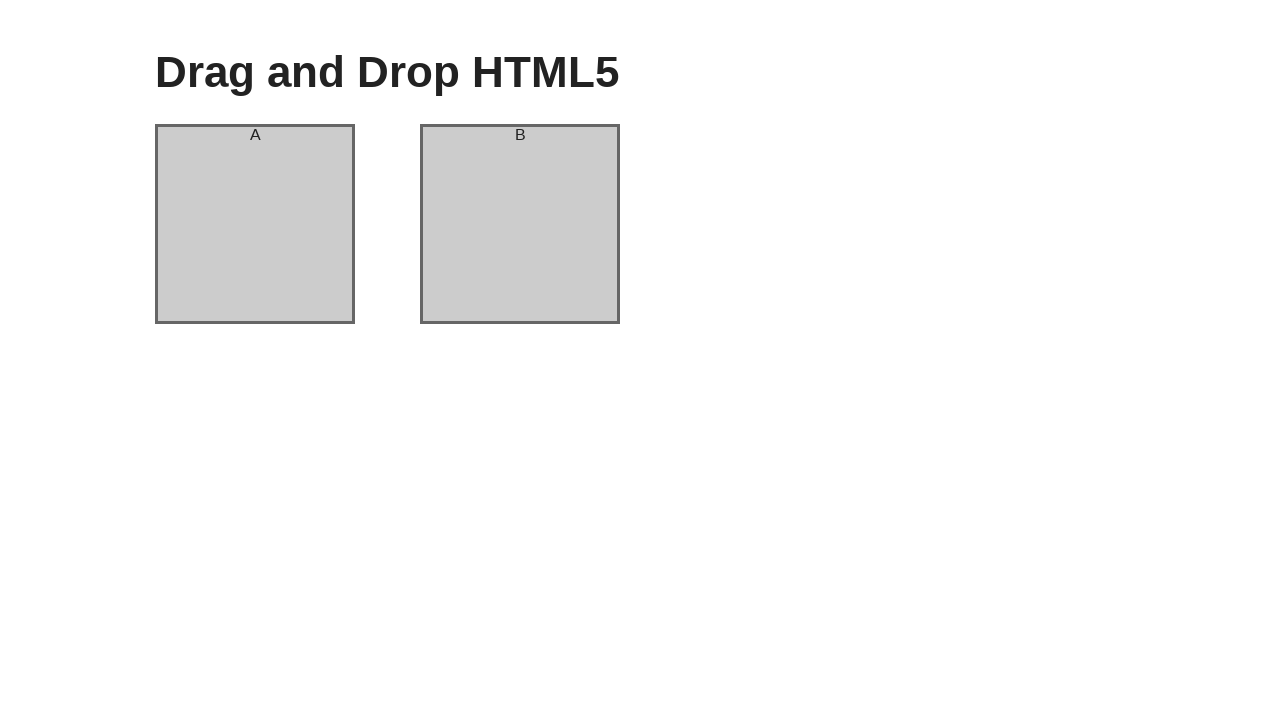

Dragged element from column A to column B (first time) at (520, 224)
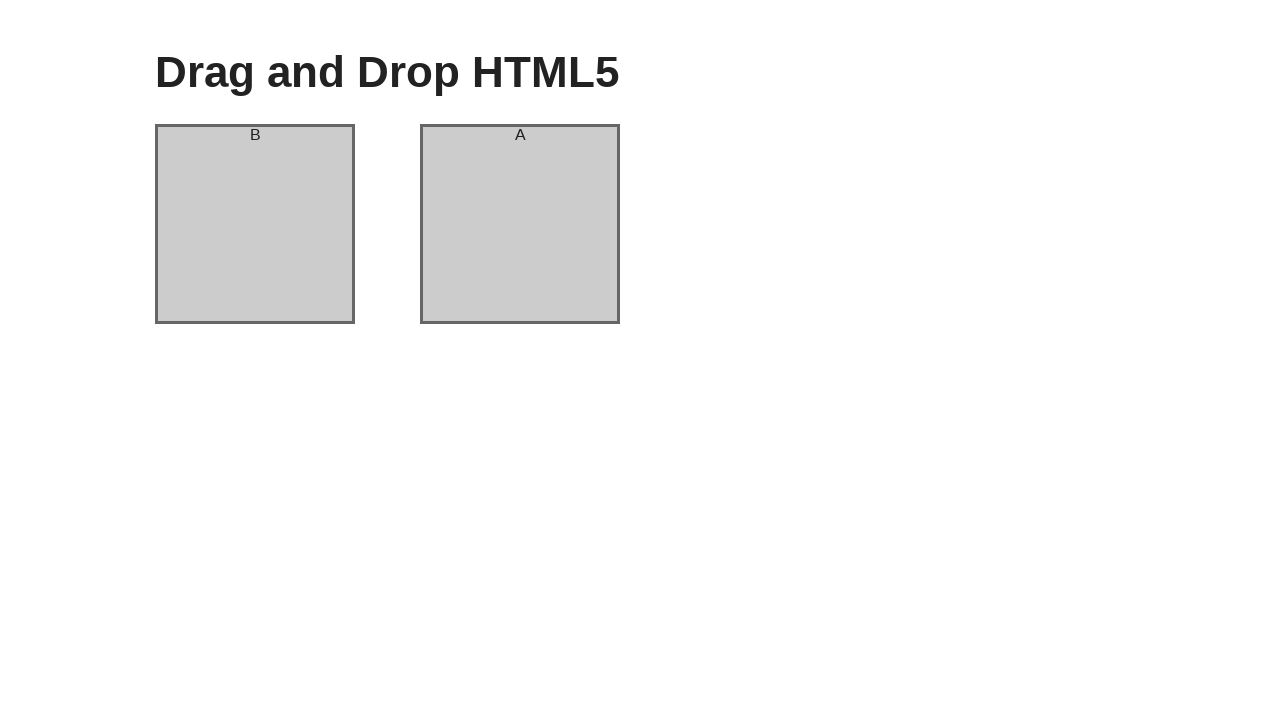

Waited 1000ms after first drag-drop operation
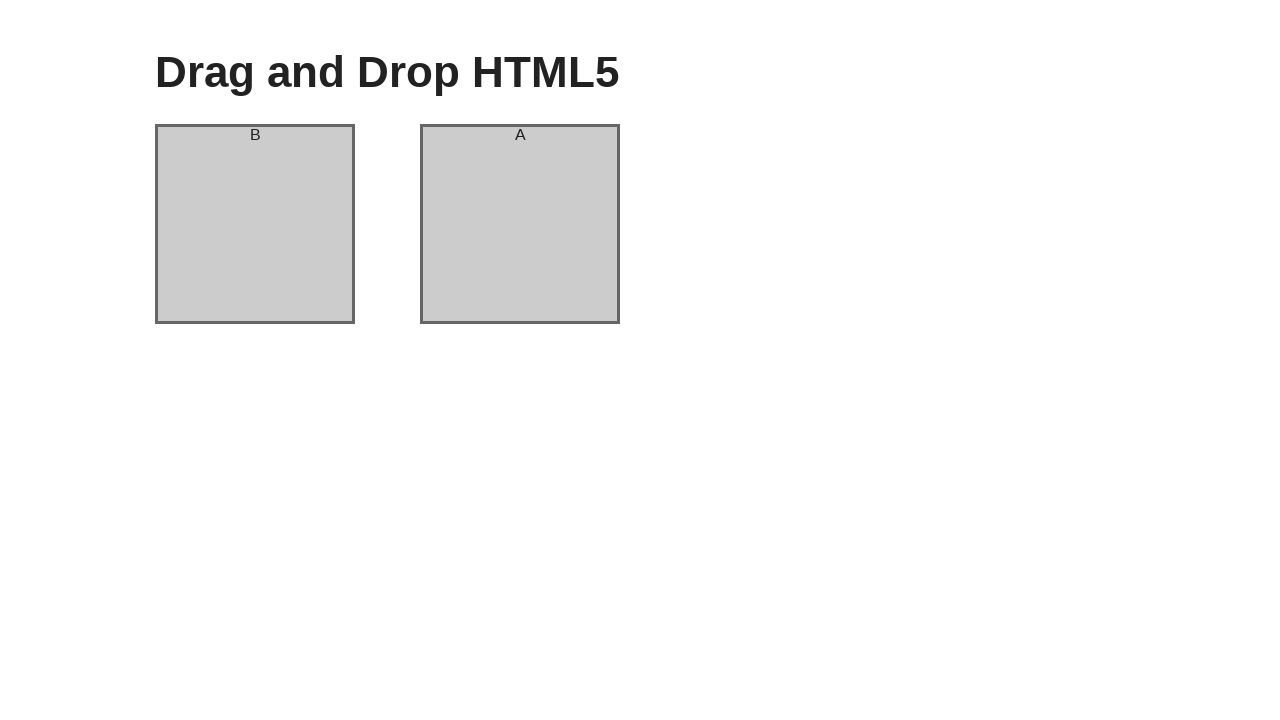

Dragged element from column A to column B (second time) at (520, 224)
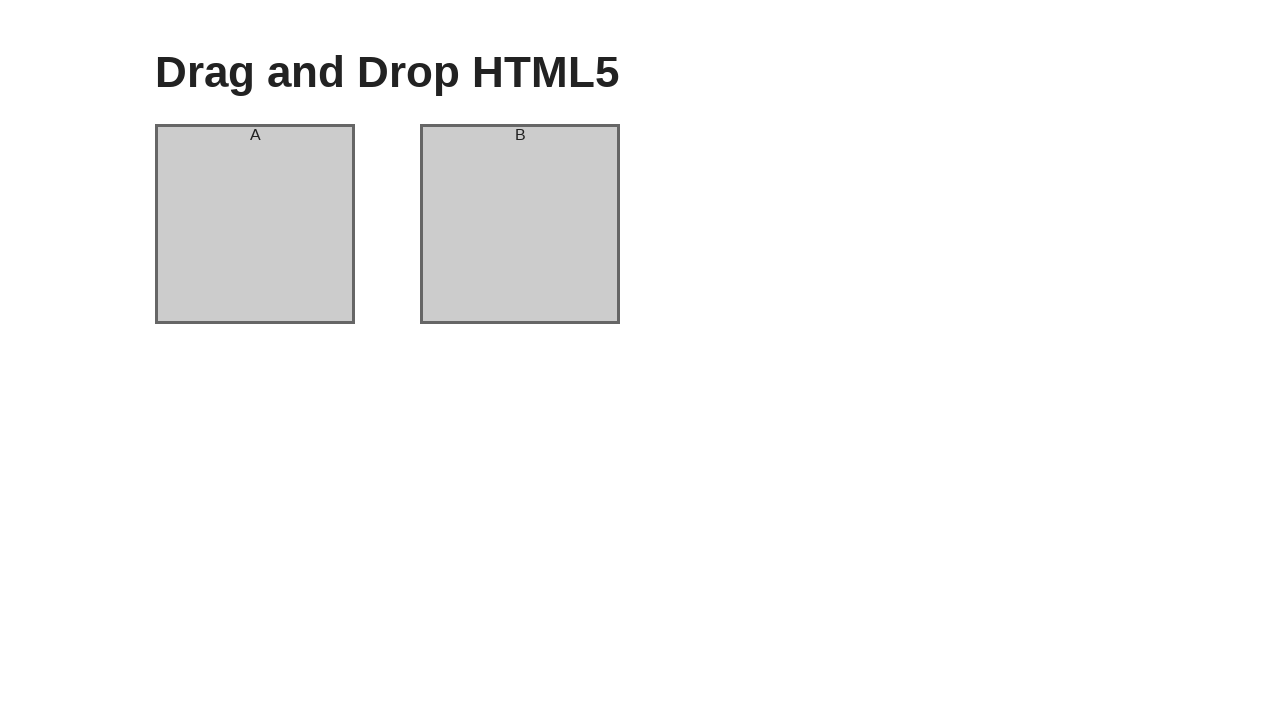

Waited 1000ms after second drag-drop operation
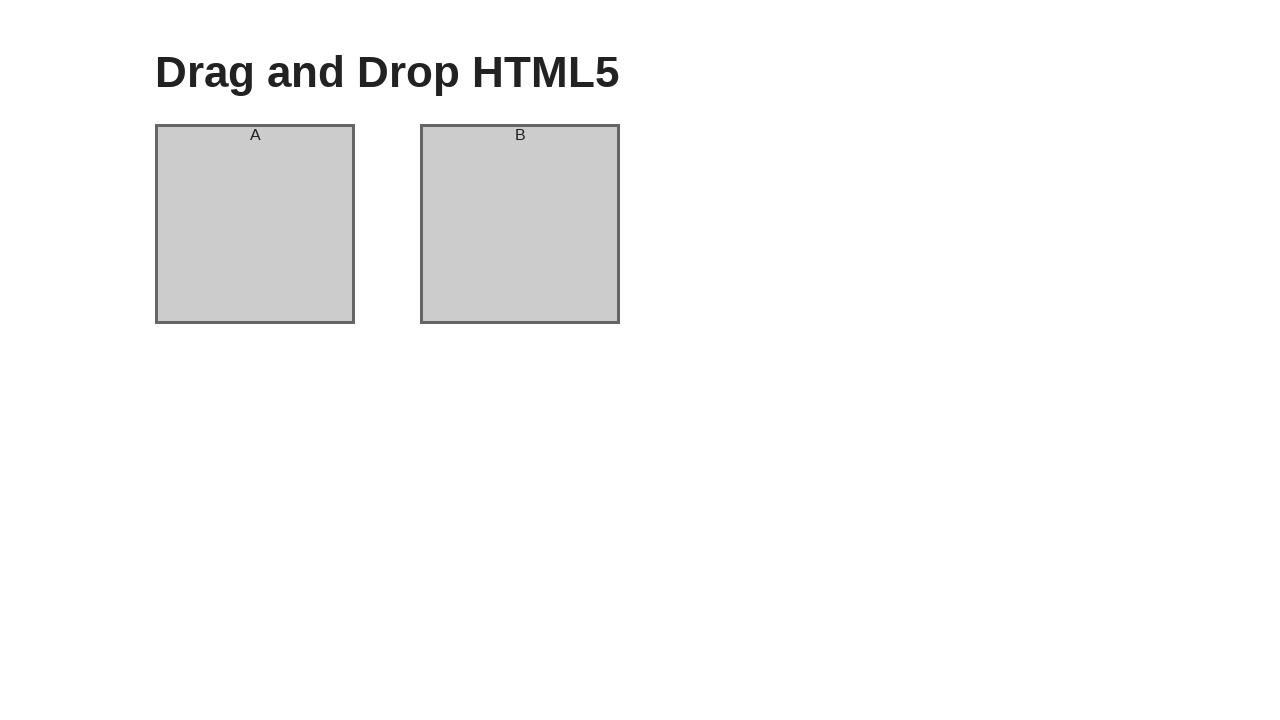

Dragged element from column A to column B (third time) at (520, 224)
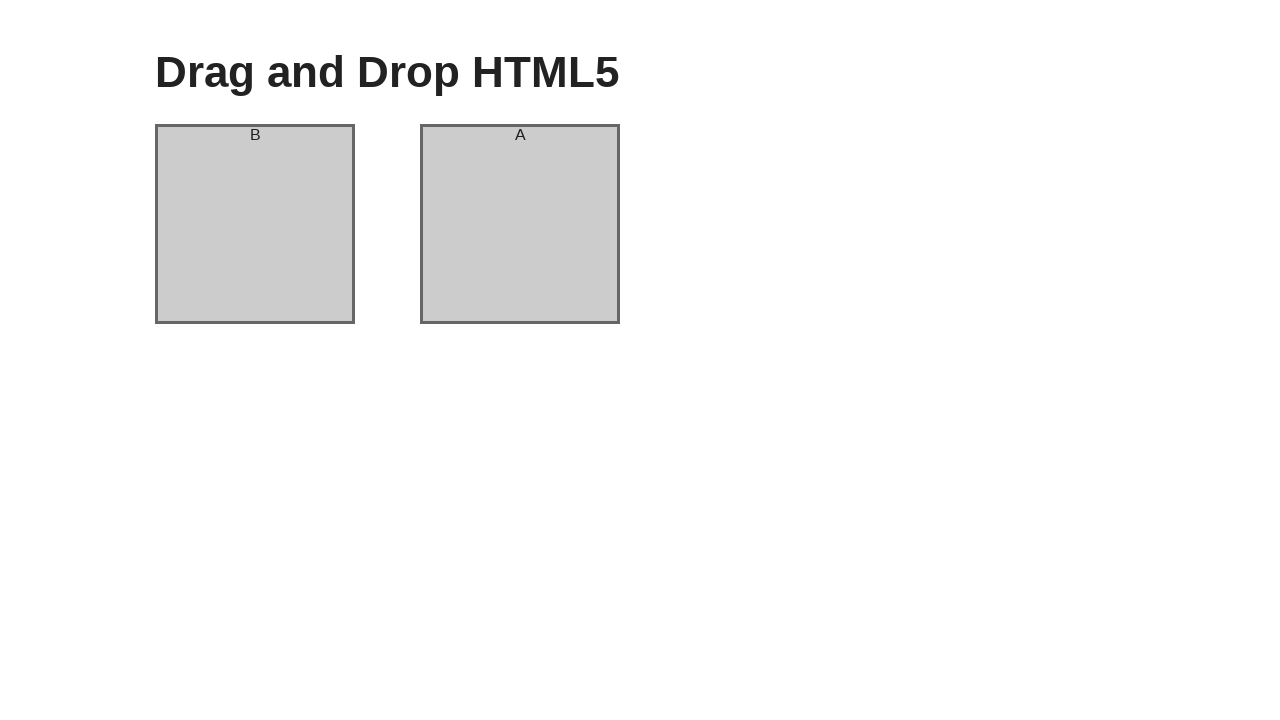

Waited 1000ms after third drag-drop operation
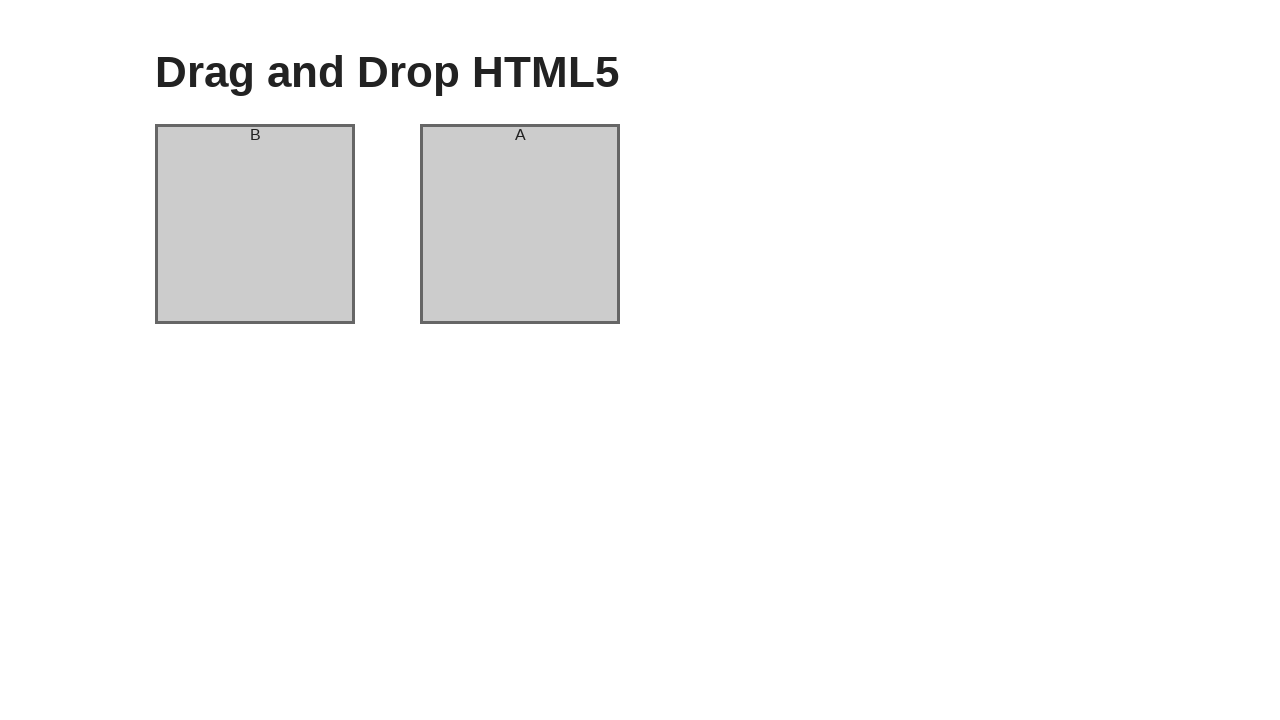

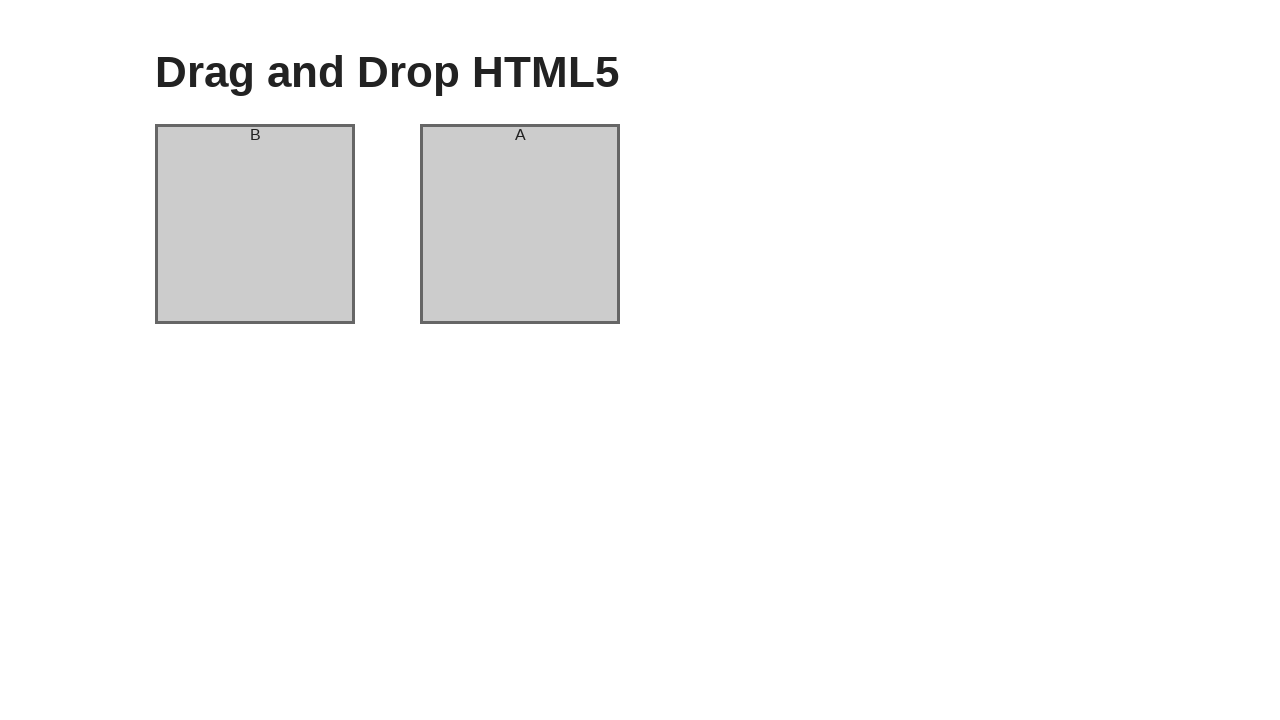